Navigates to JD.com (Chinese e-commerce site) and verifies the page loads successfully

Starting URL: https://www.jd.com/

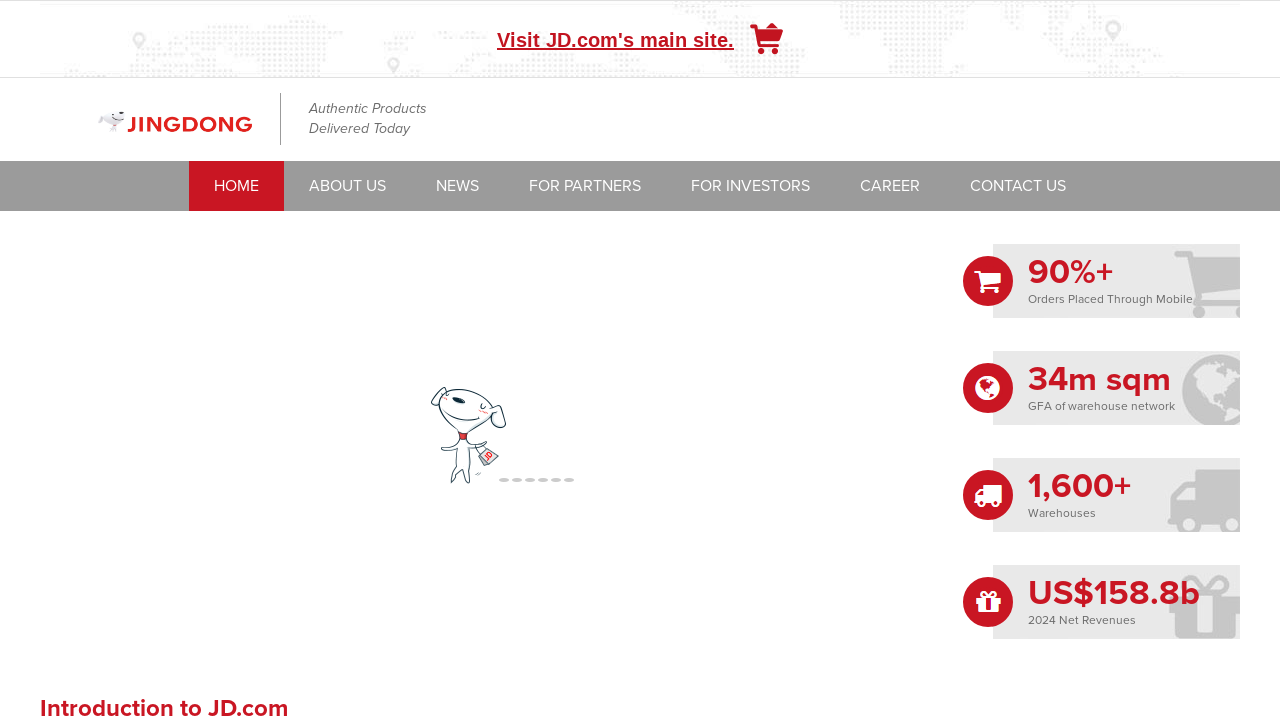

Waited for page DOM to be fully loaded
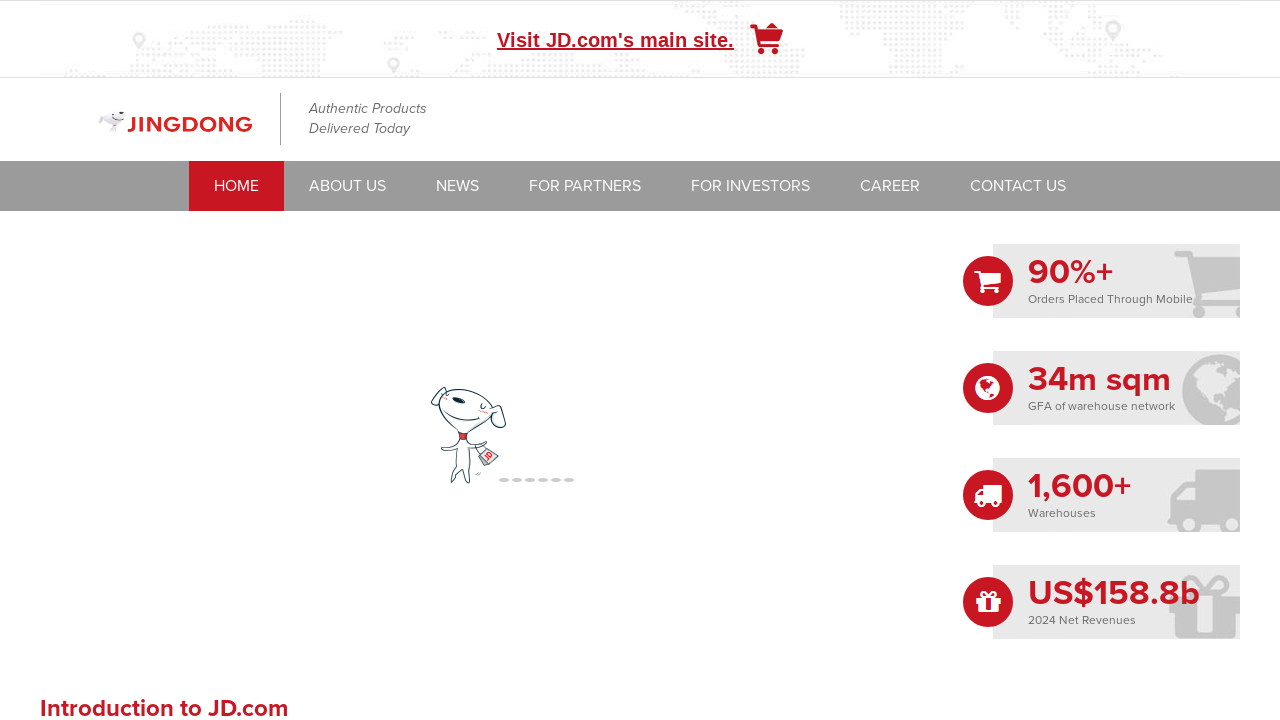

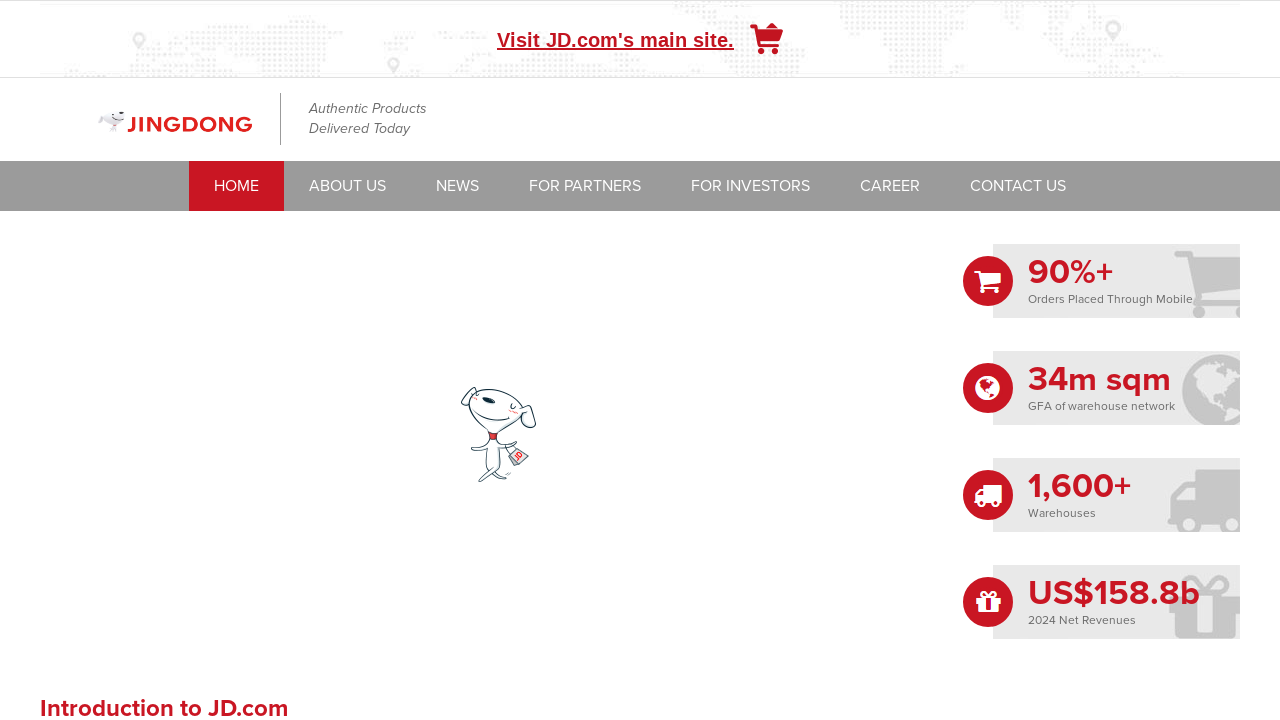